Tests that checkbox and label are hidden when editing a todo item

Starting URL: https://demo.playwright.dev/todomvc

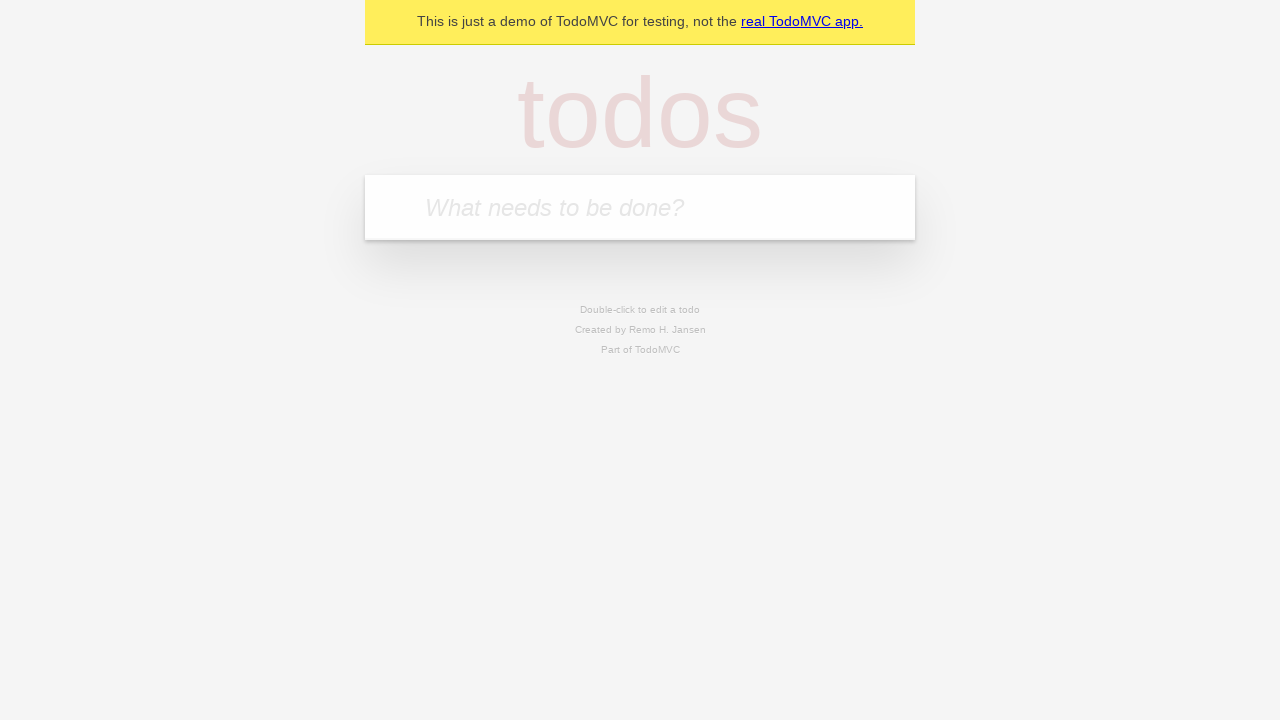

Filled todo input with 'buy some cheese' on internal:attr=[placeholder="What needs to be done?"i]
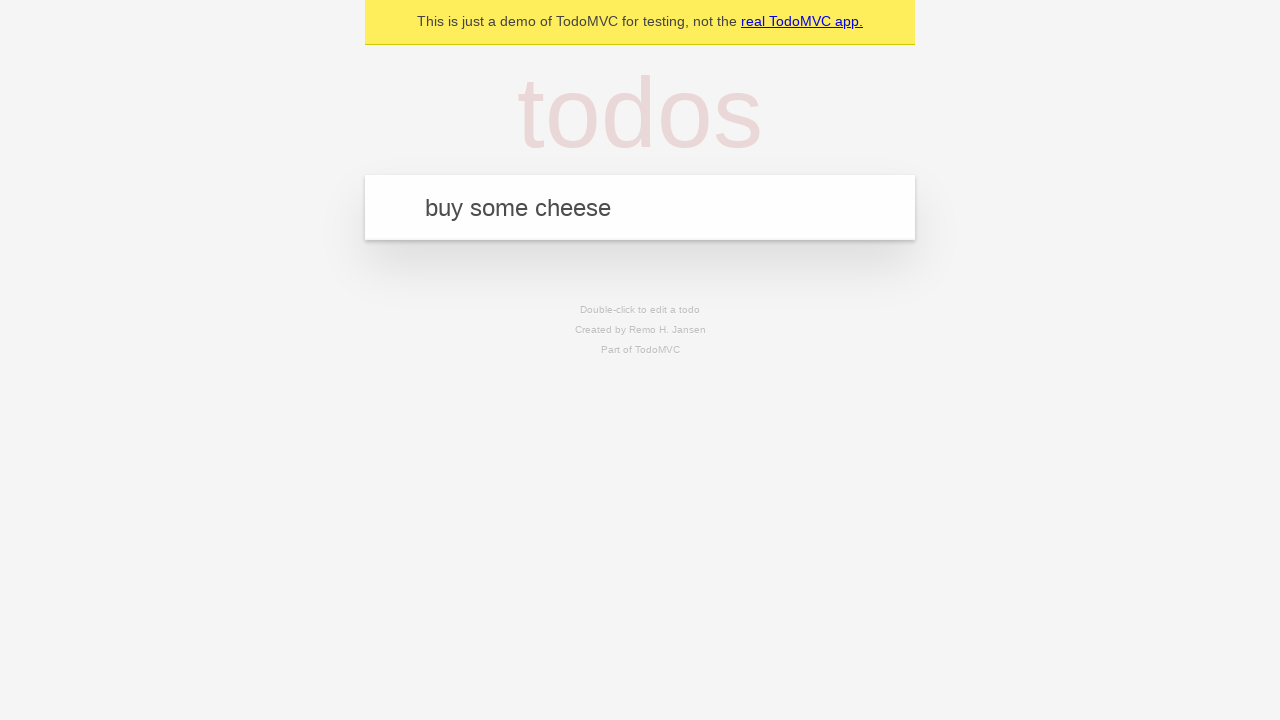

Pressed Enter to create first todo on internal:attr=[placeholder="What needs to be done?"i]
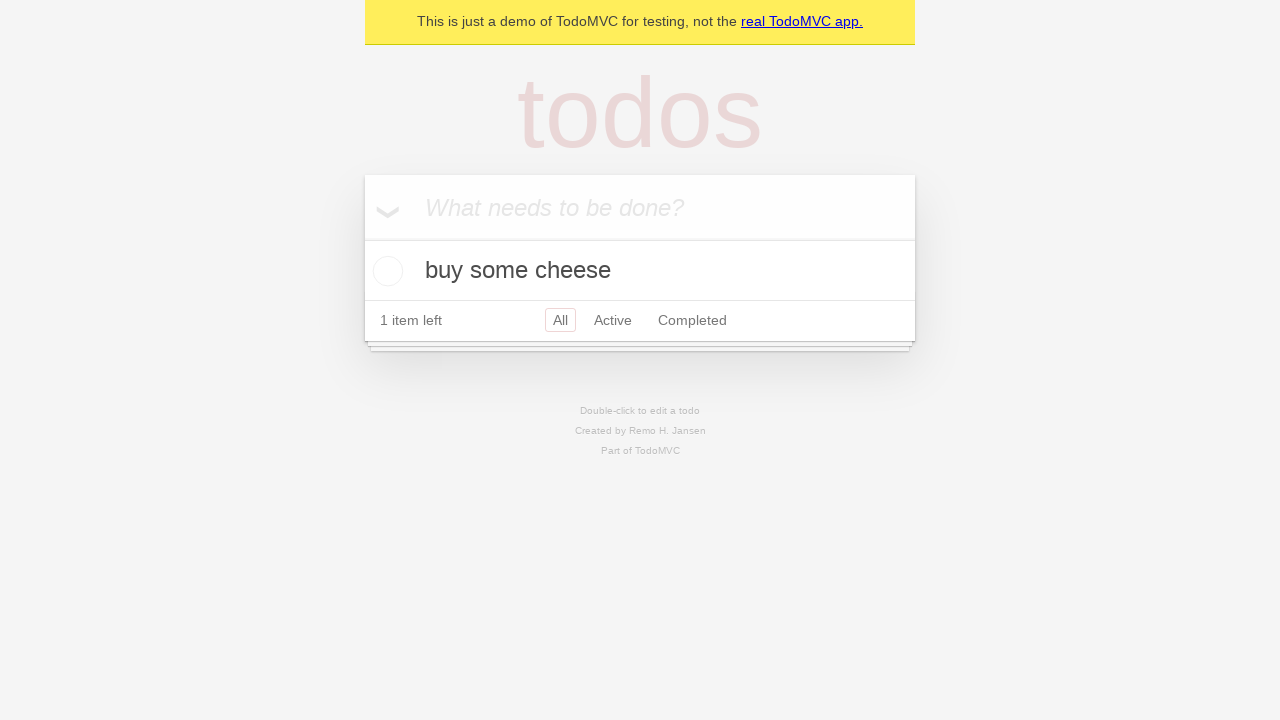

Filled todo input with 'feed the cat' on internal:attr=[placeholder="What needs to be done?"i]
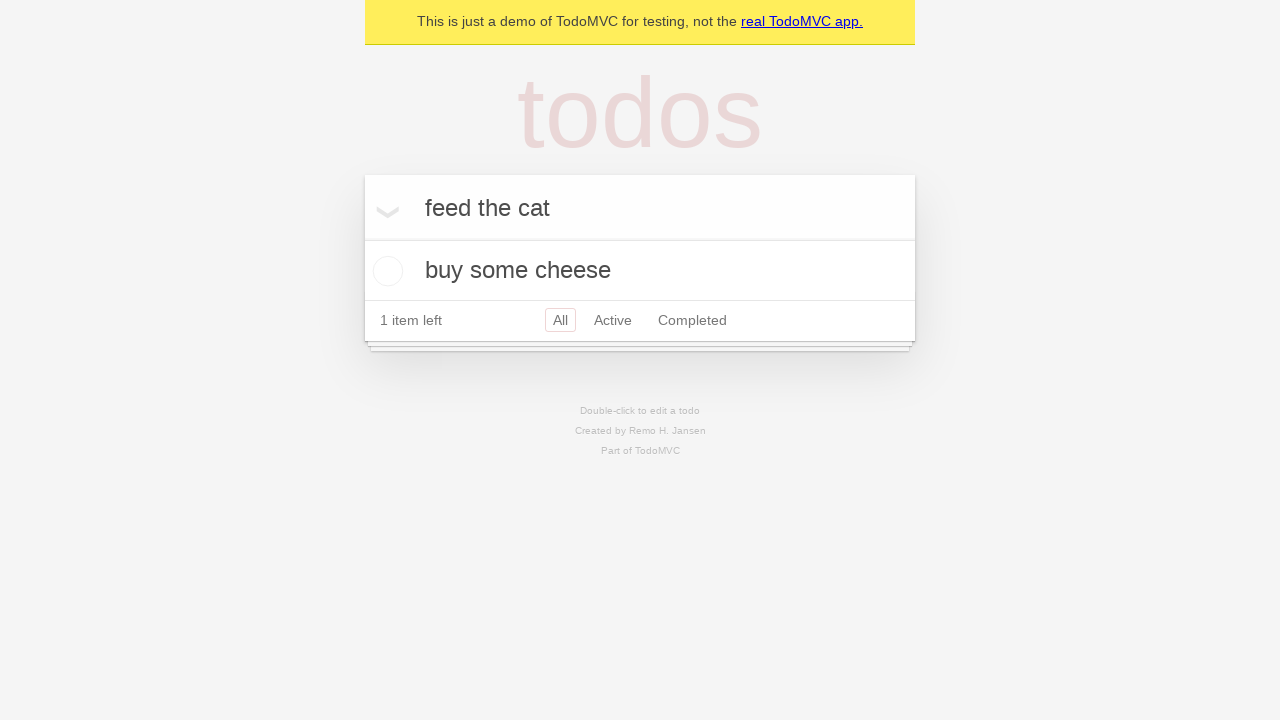

Pressed Enter to create second todo on internal:attr=[placeholder="What needs to be done?"i]
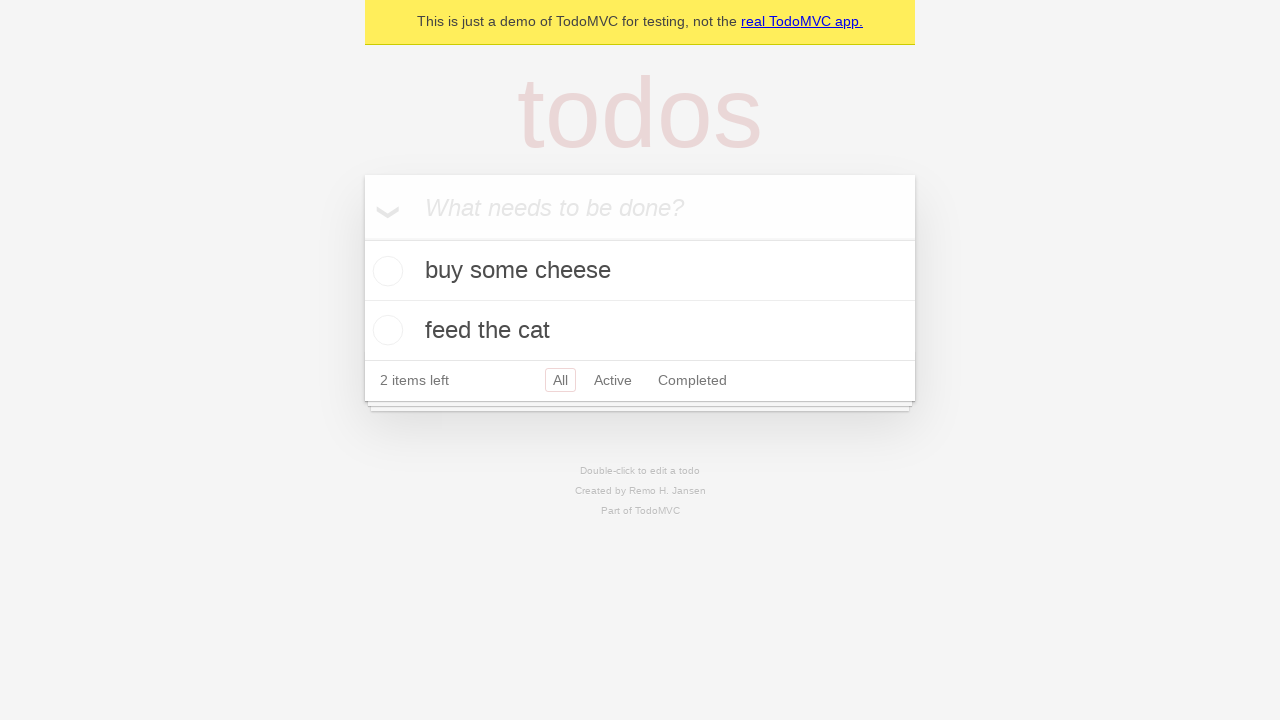

Filled todo input with 'book a doctors appointment' on internal:attr=[placeholder="What needs to be done?"i]
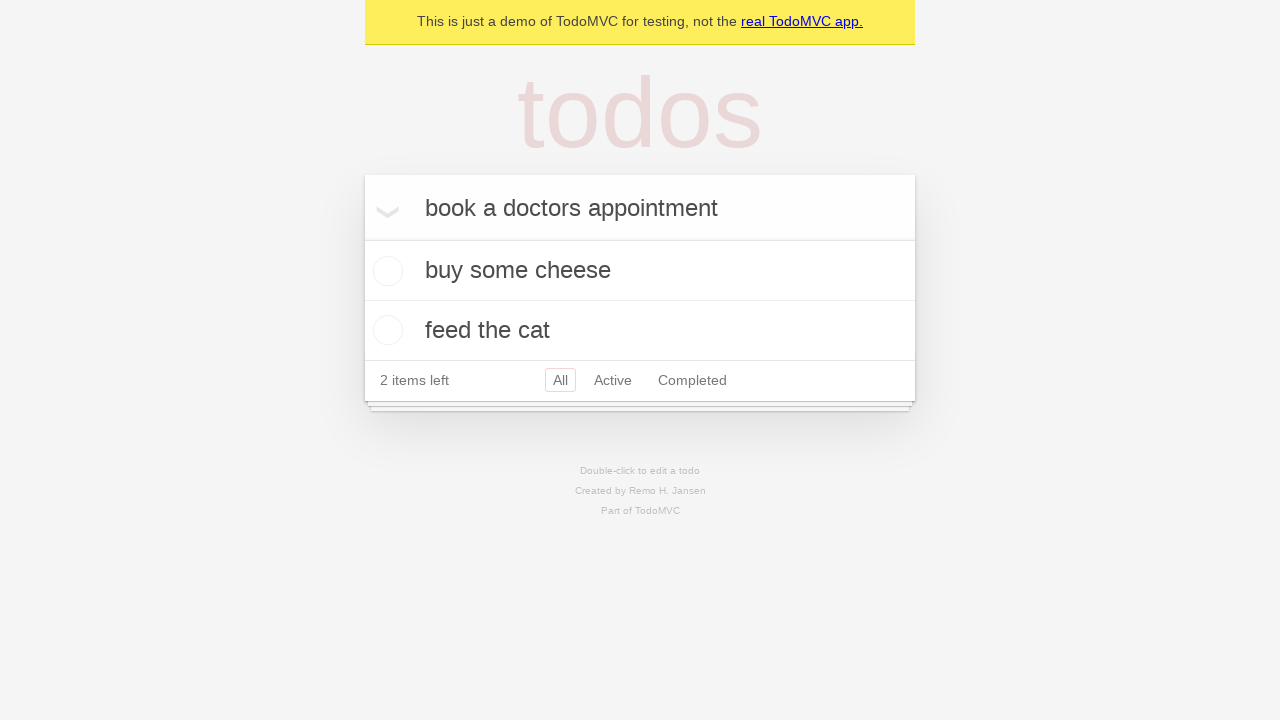

Pressed Enter to create third todo on internal:attr=[placeholder="What needs to be done?"i]
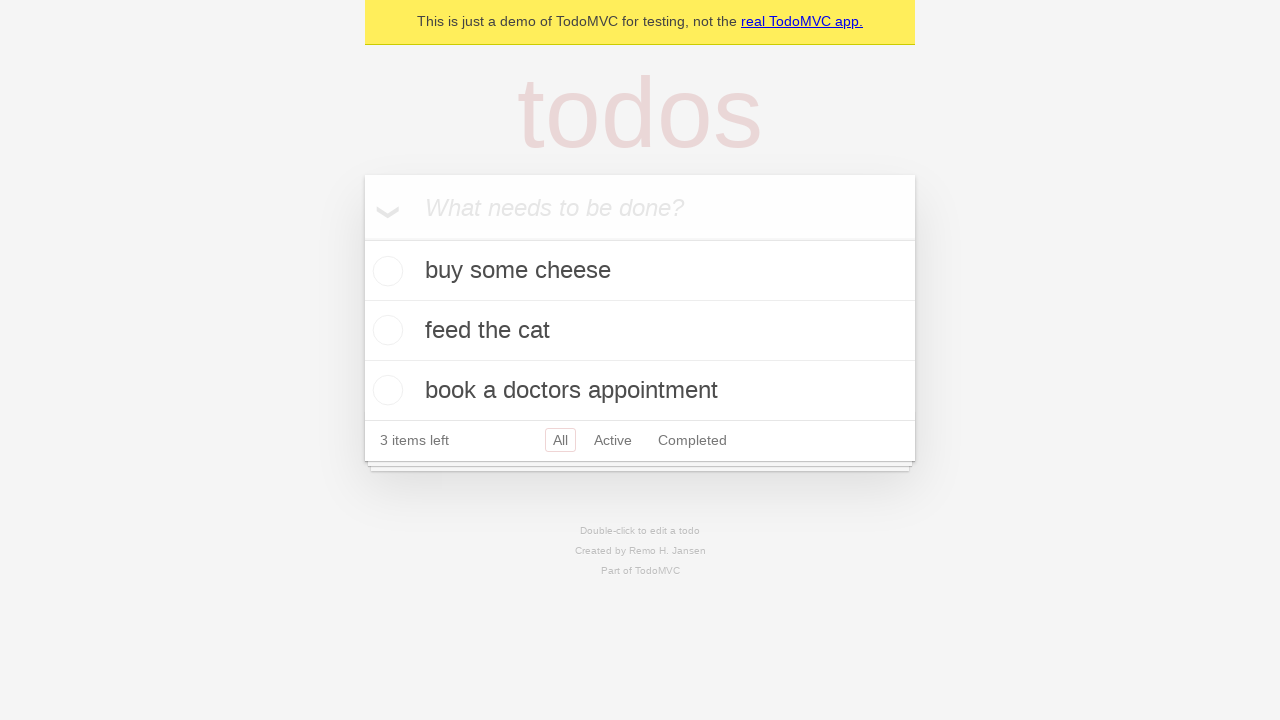

All 3 todo items have been created and are visible
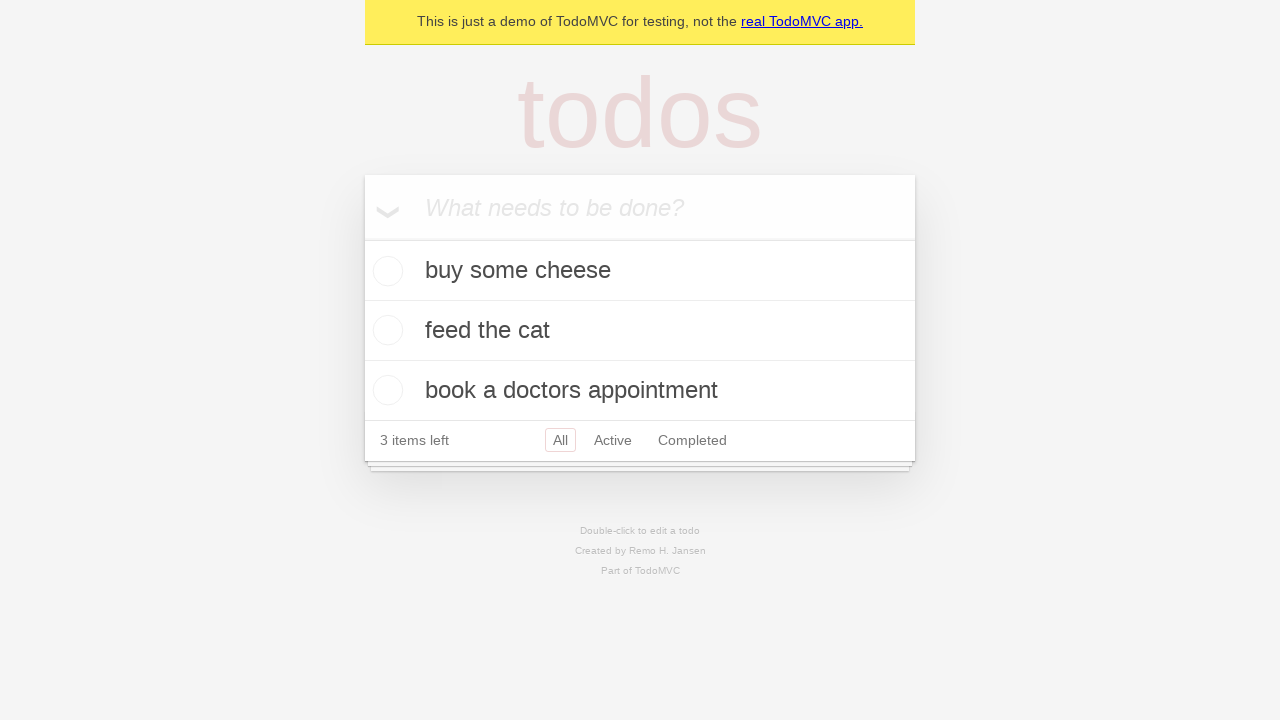

Double-clicked on second todo item to enter edit mode at (640, 331) on internal:testid=[data-testid="todo-item"s] >> nth=1
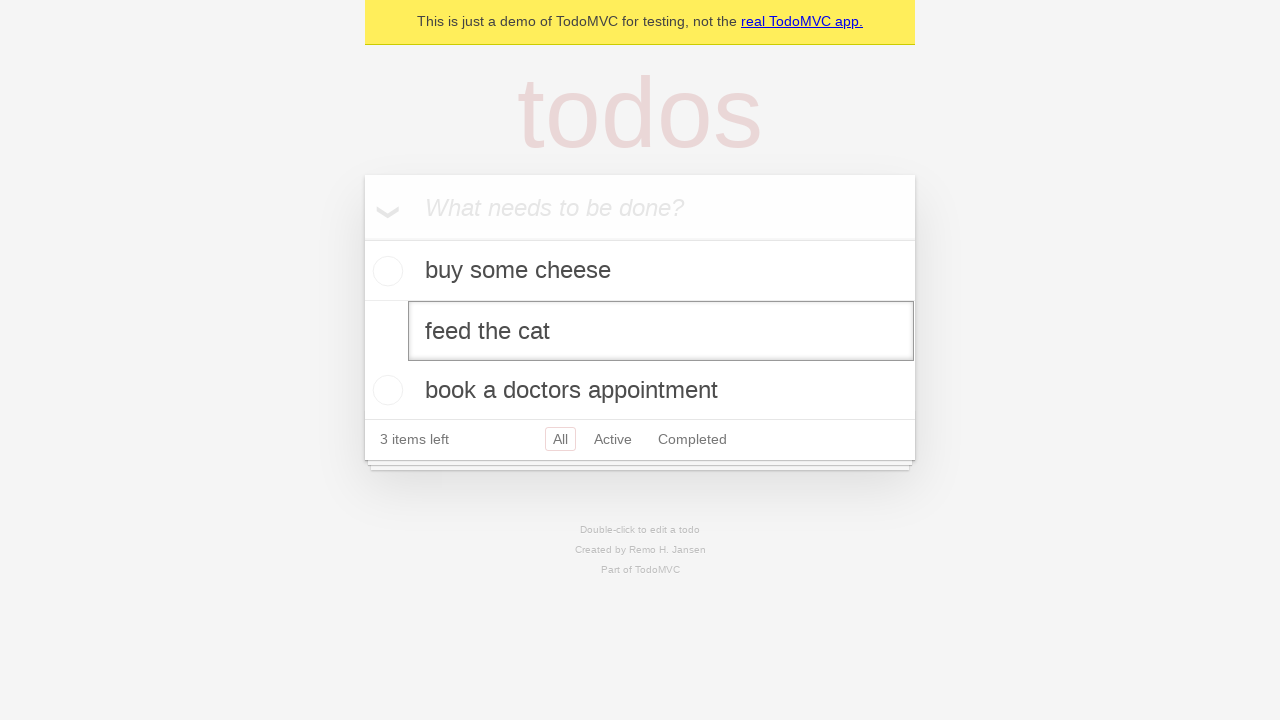

Edit input field appeared for second todo item
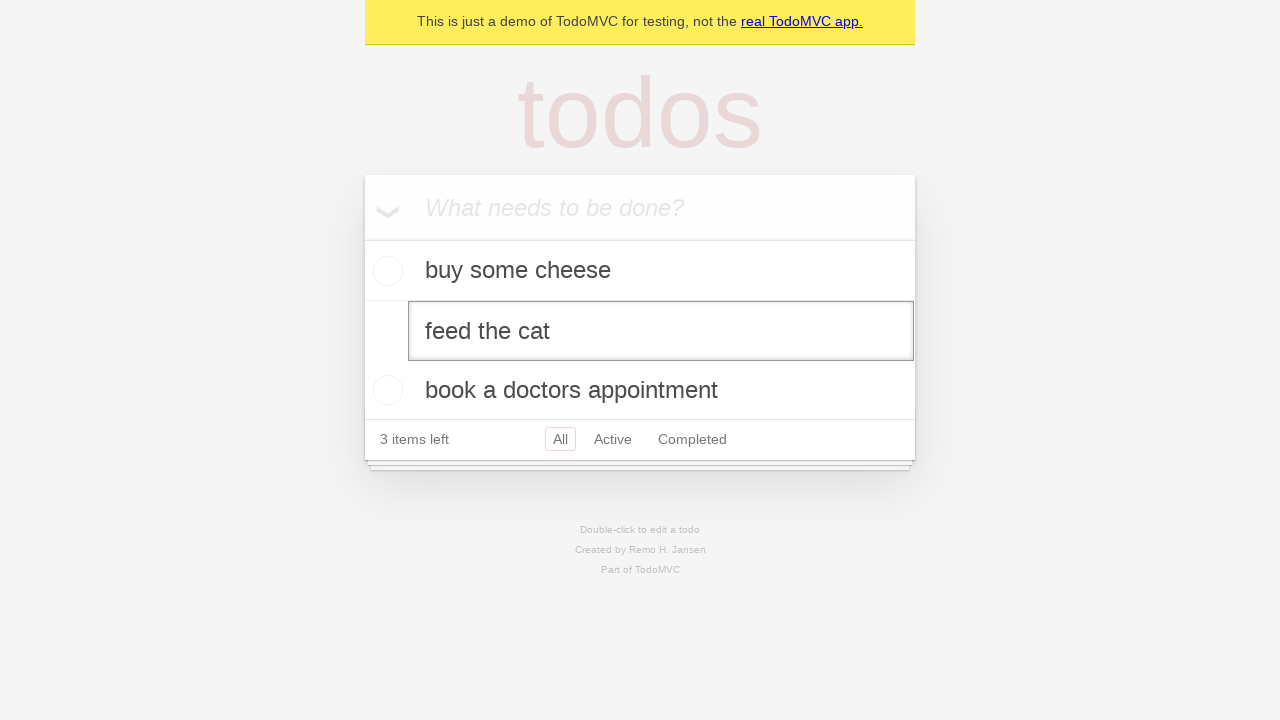

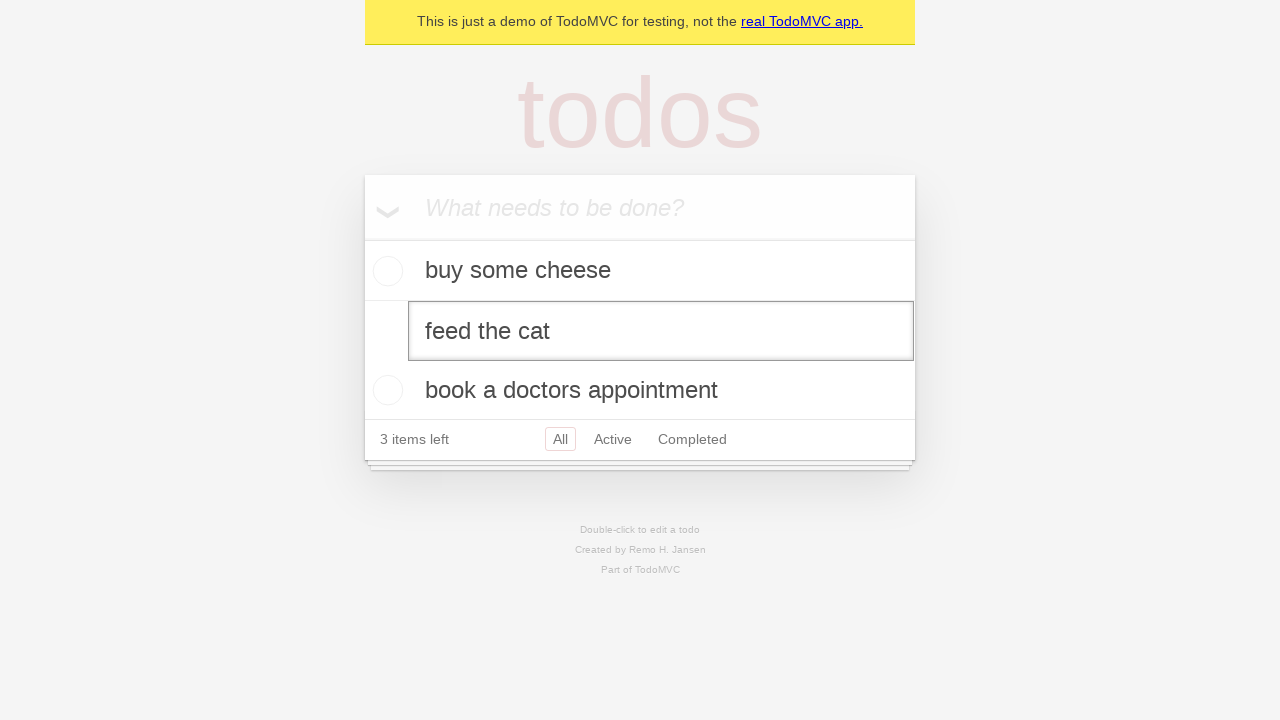